Tests jQuery UI autocomplete functionality by switching to an iframe and typing into the autocomplete input field

Starting URL: https://jqueryui.com/autocomplete/#content

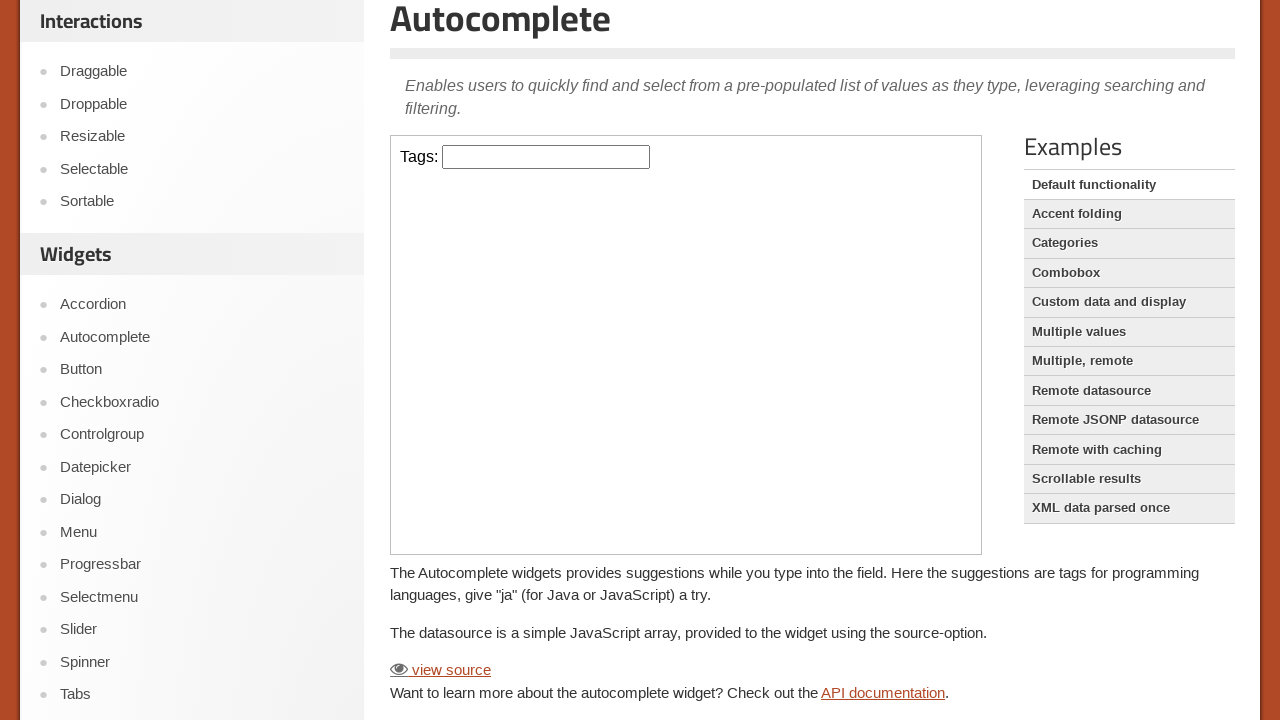

Located the first iframe containing the autocomplete demo
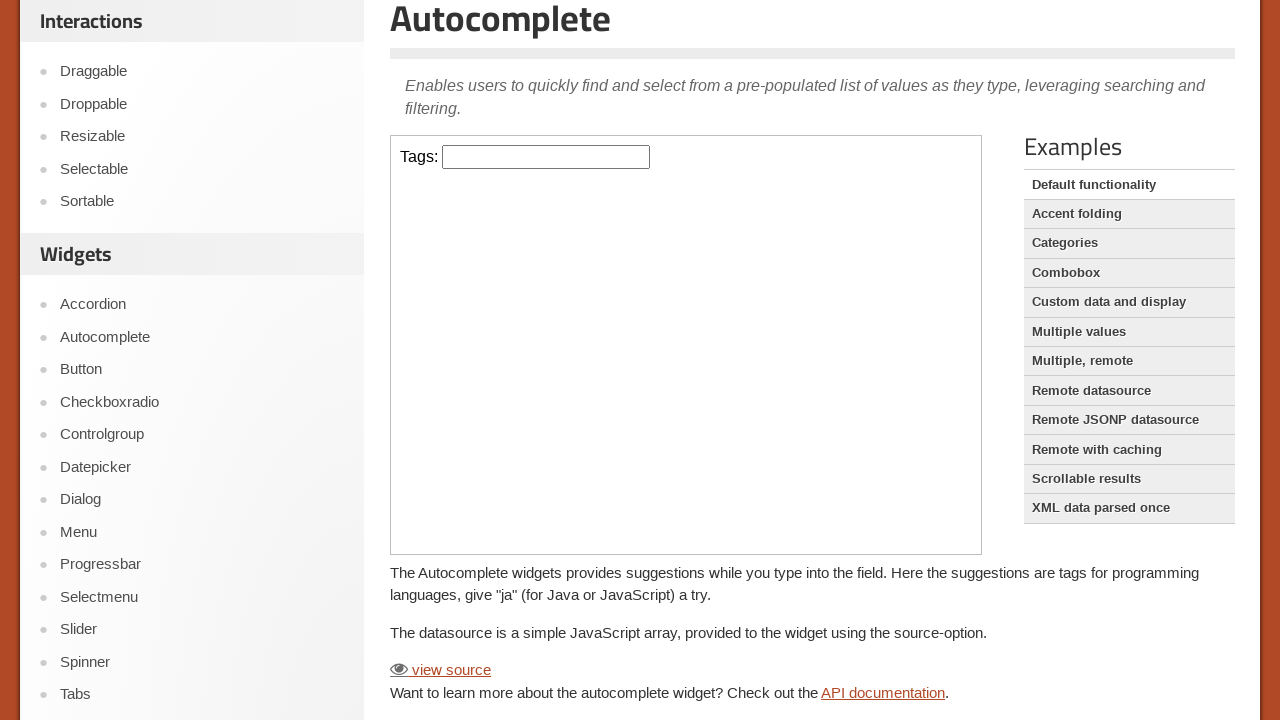

Typed 'Java' into the autocomplete input field on iframe >> nth=0 >> internal:control=enter-frame >> #tags
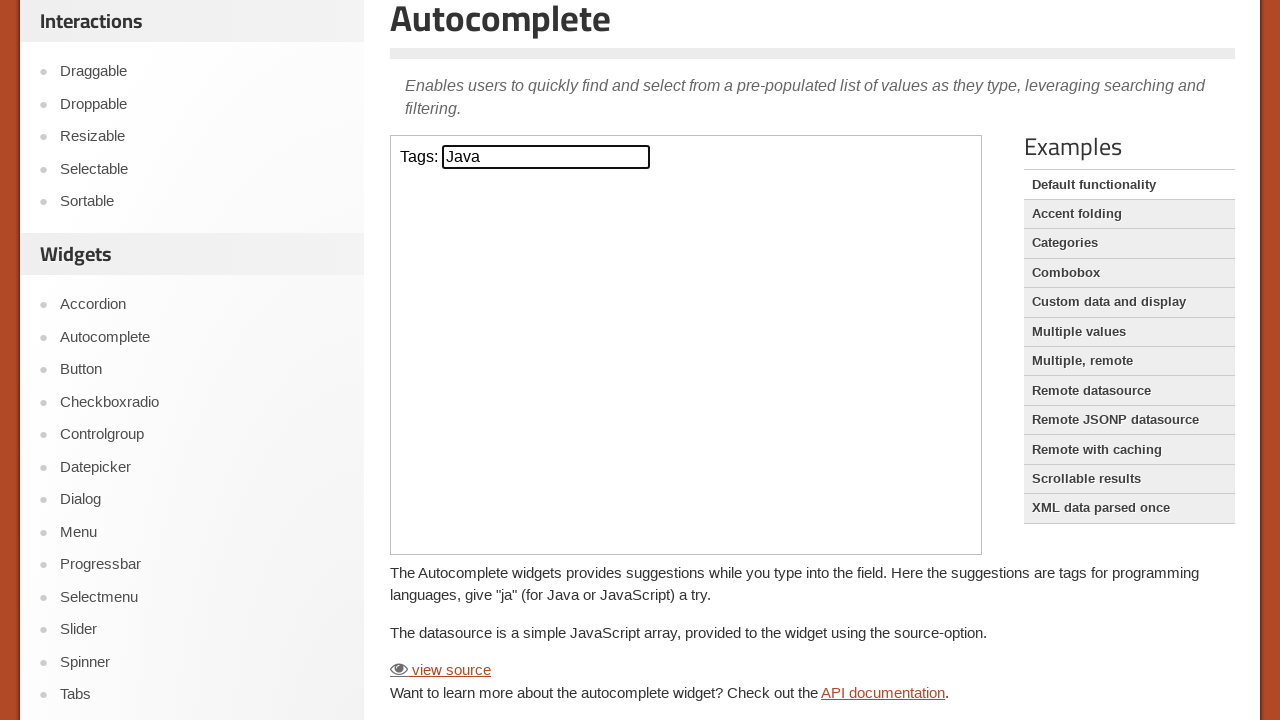

Waited 2 seconds for autocomplete suggestions to appear
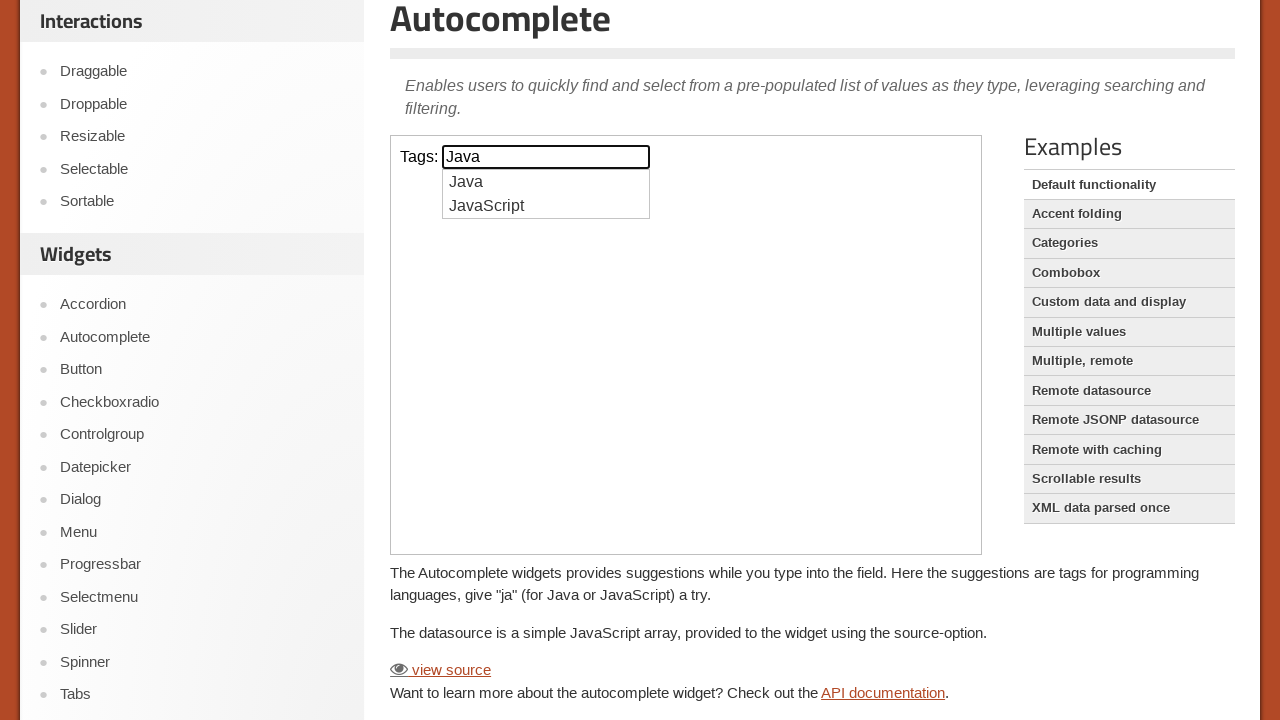

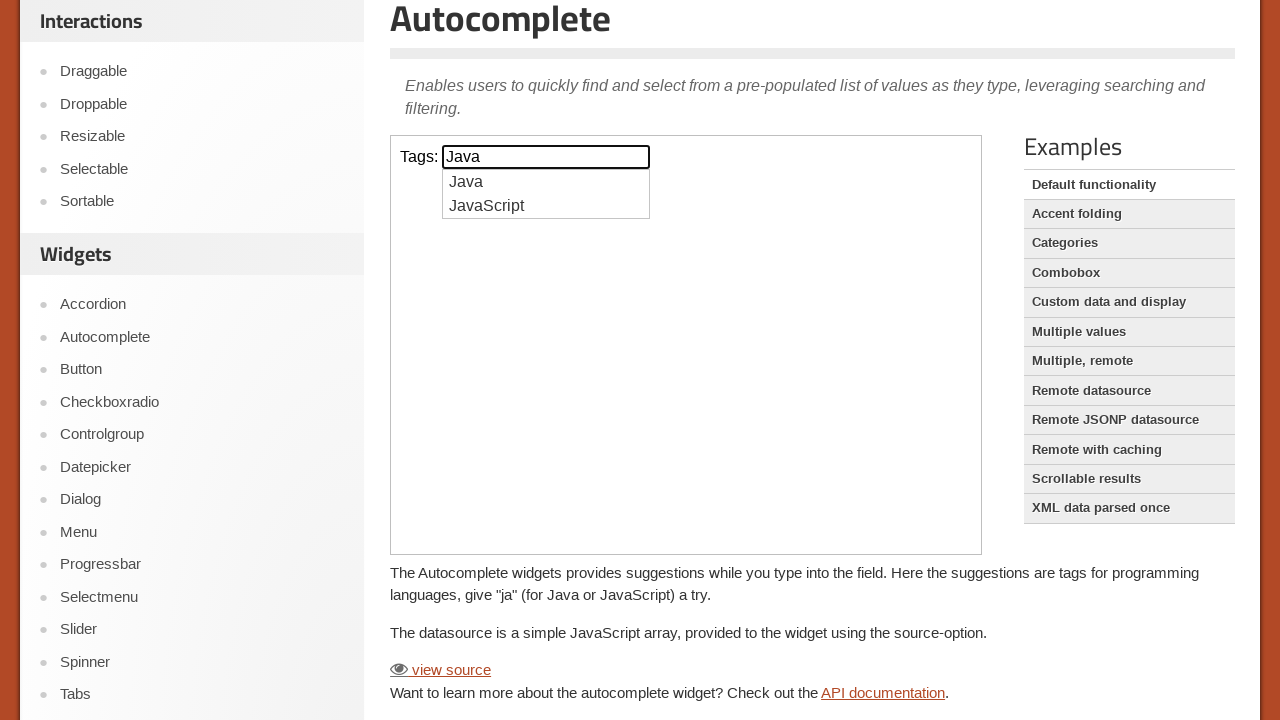